Tests the "Book a Free Session" functionality on Byjus website by clicking the counselling button and filling in a name and mobile number in the form.

Starting URL: https://byjus.com/btc/

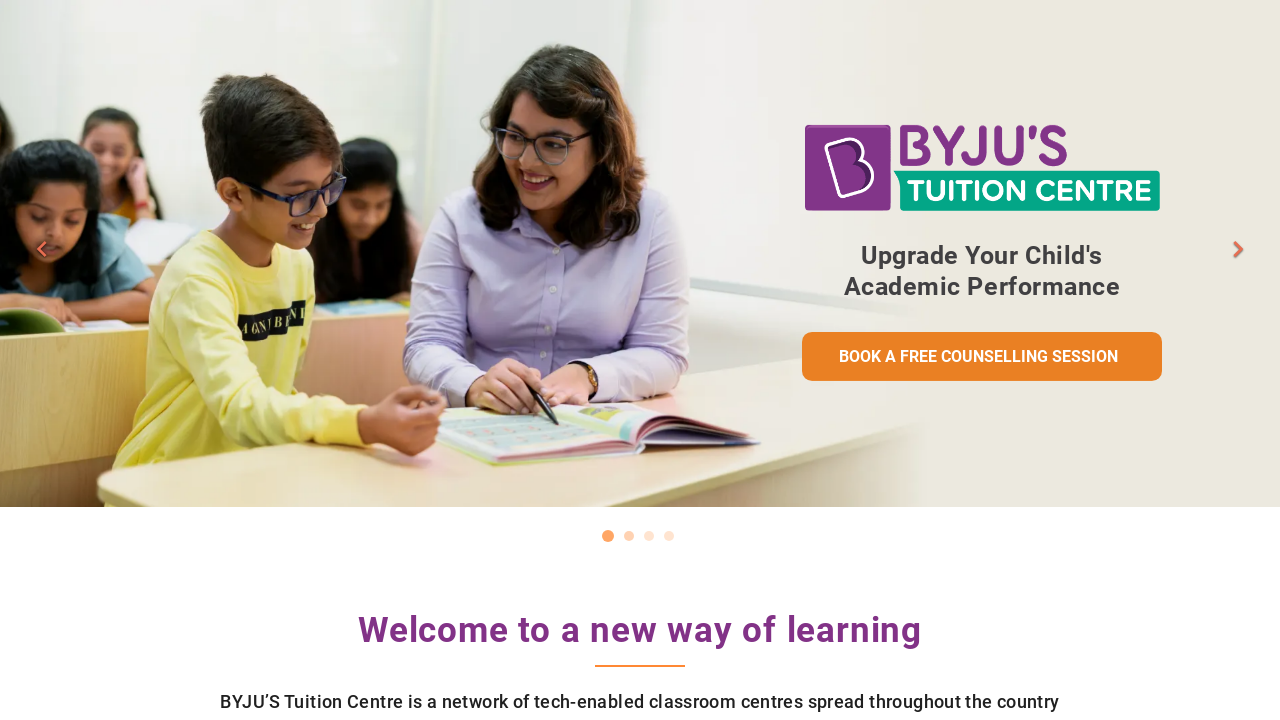

Clicked counselling button to open the booking form at (982, 357) on button.counselling-btn
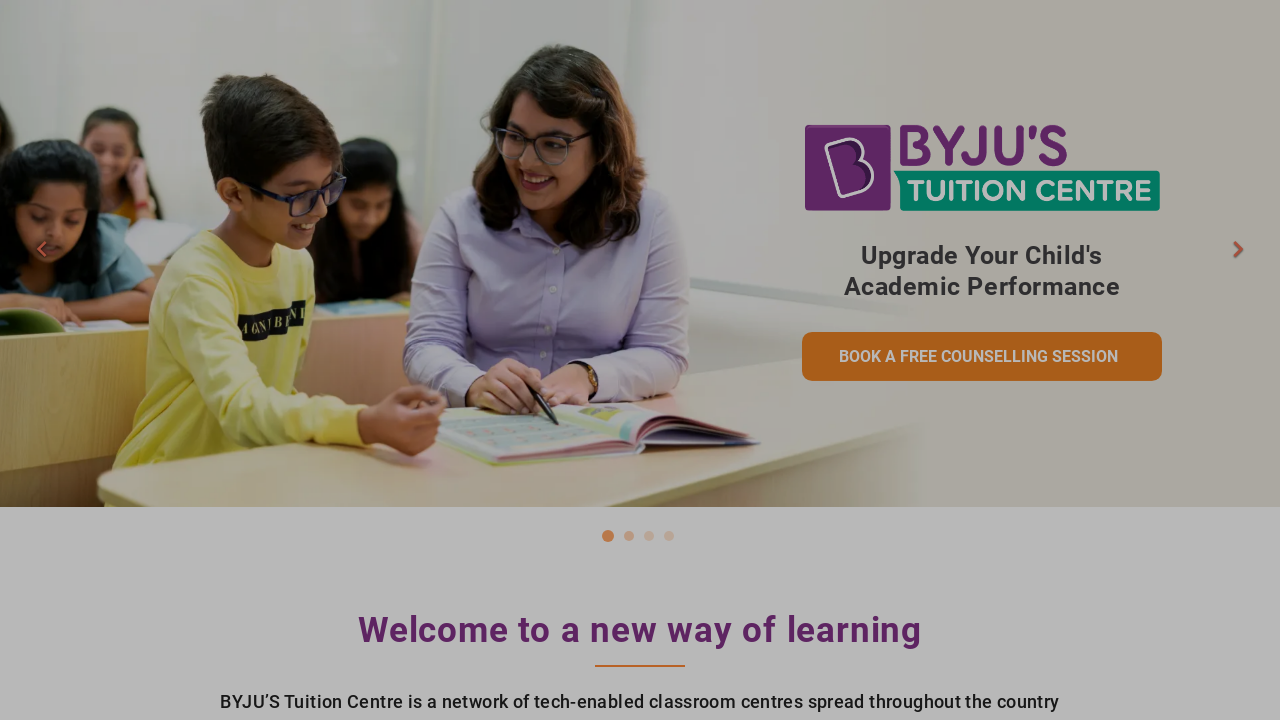

Form loaded with name input field visible
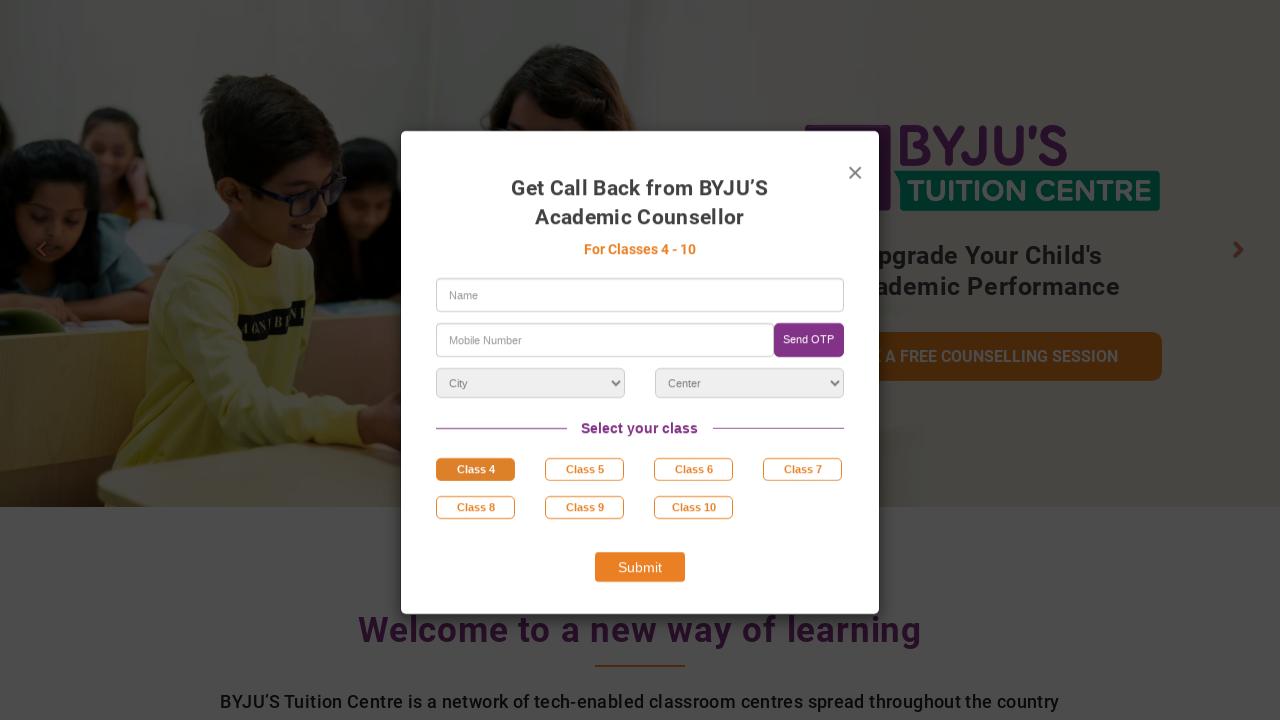

Filled name field with 'Viransh H' on input[name='name']
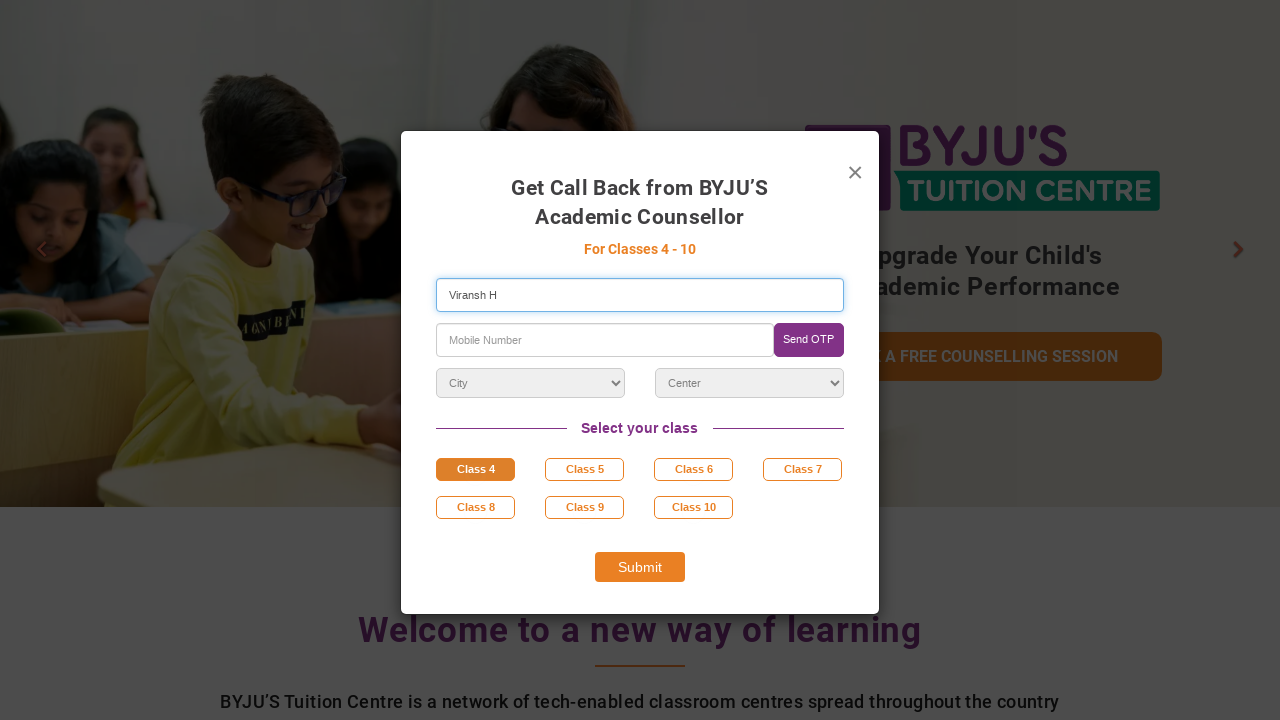

Filled mobile number field with '9834194968' on input[name='mobile']
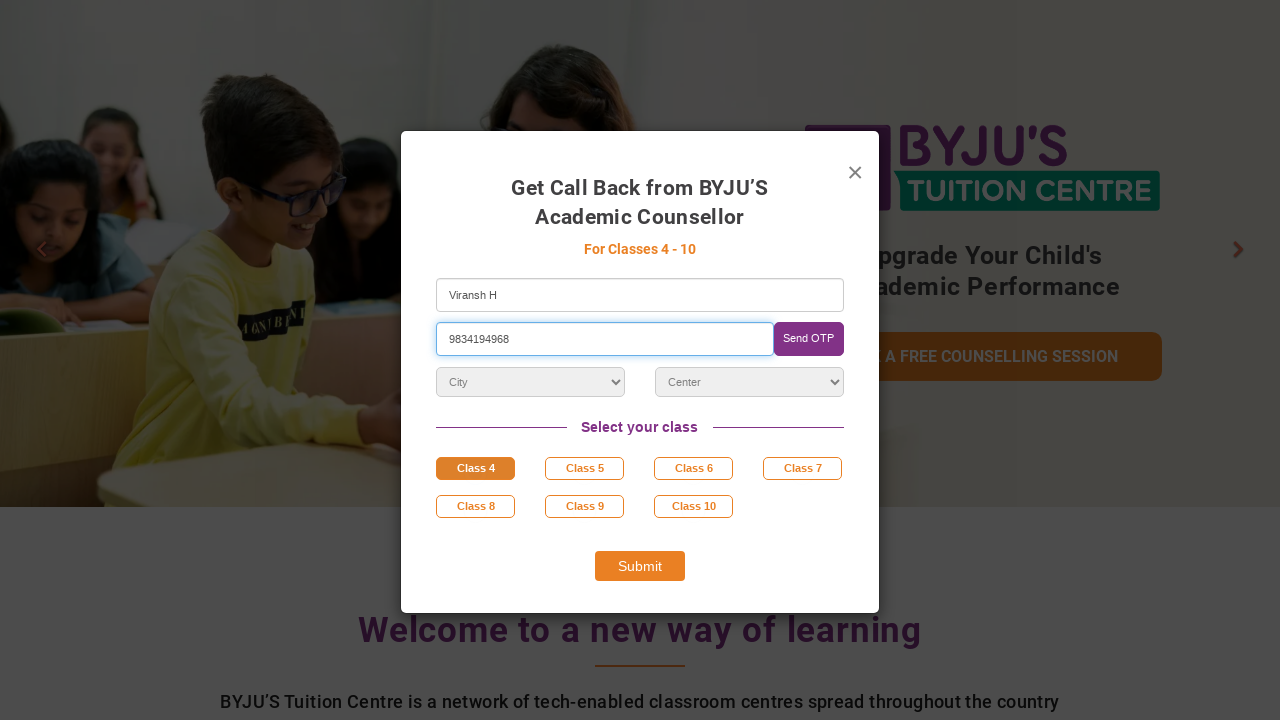

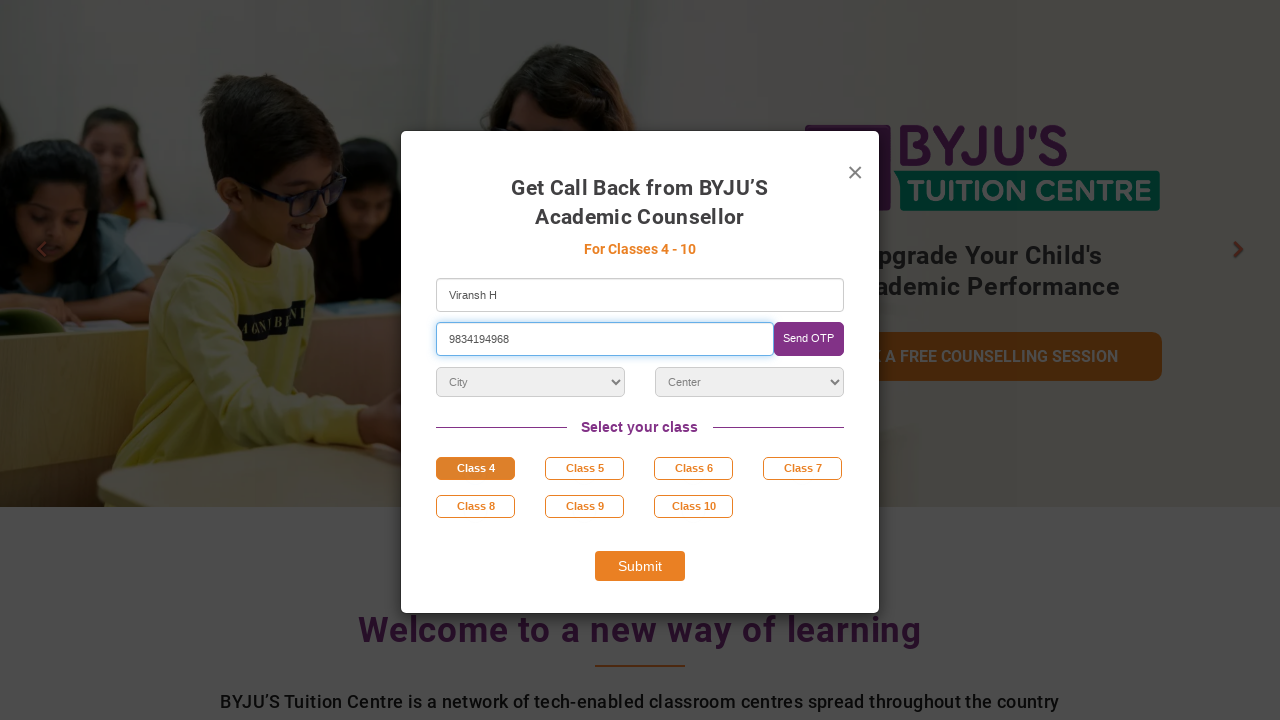